Tests checkbox functionality by navigating to a checkbox demo page and clicking the first checkbox if it's not already selected

Starting URL: http://syntaxprojects.com/basic-checkbox-demo.php

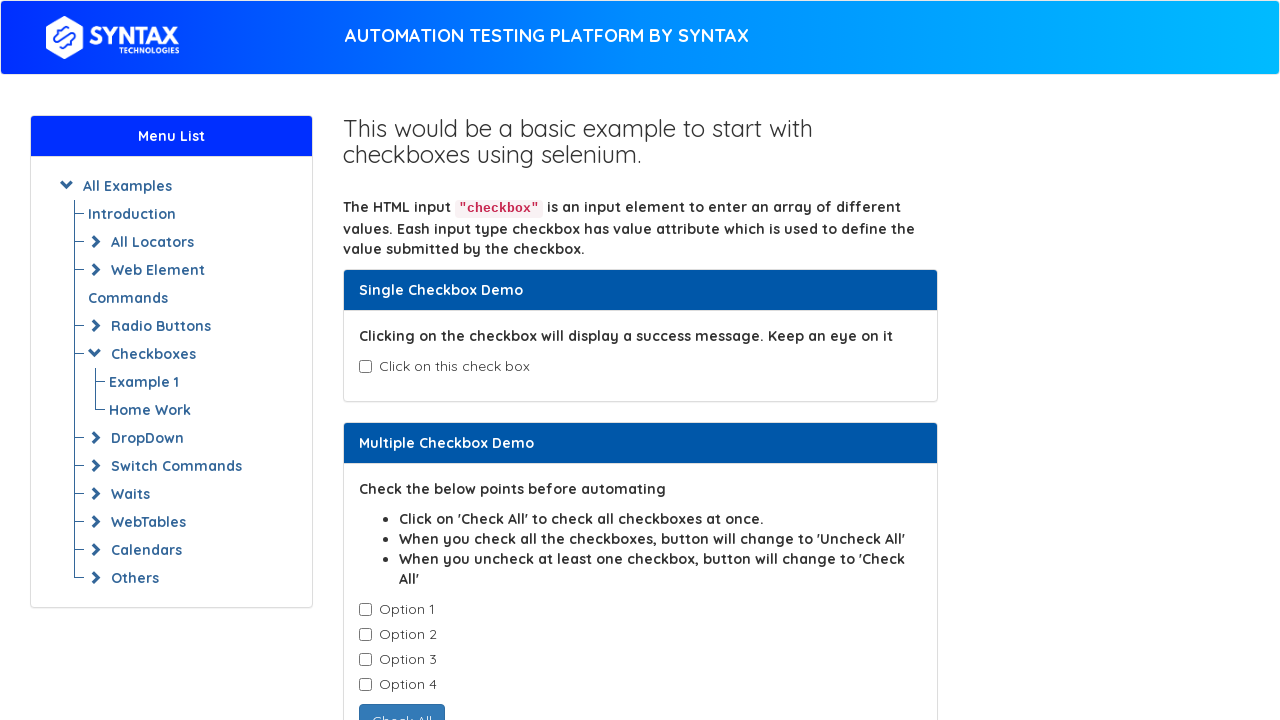

Navigated to checkbox demo page
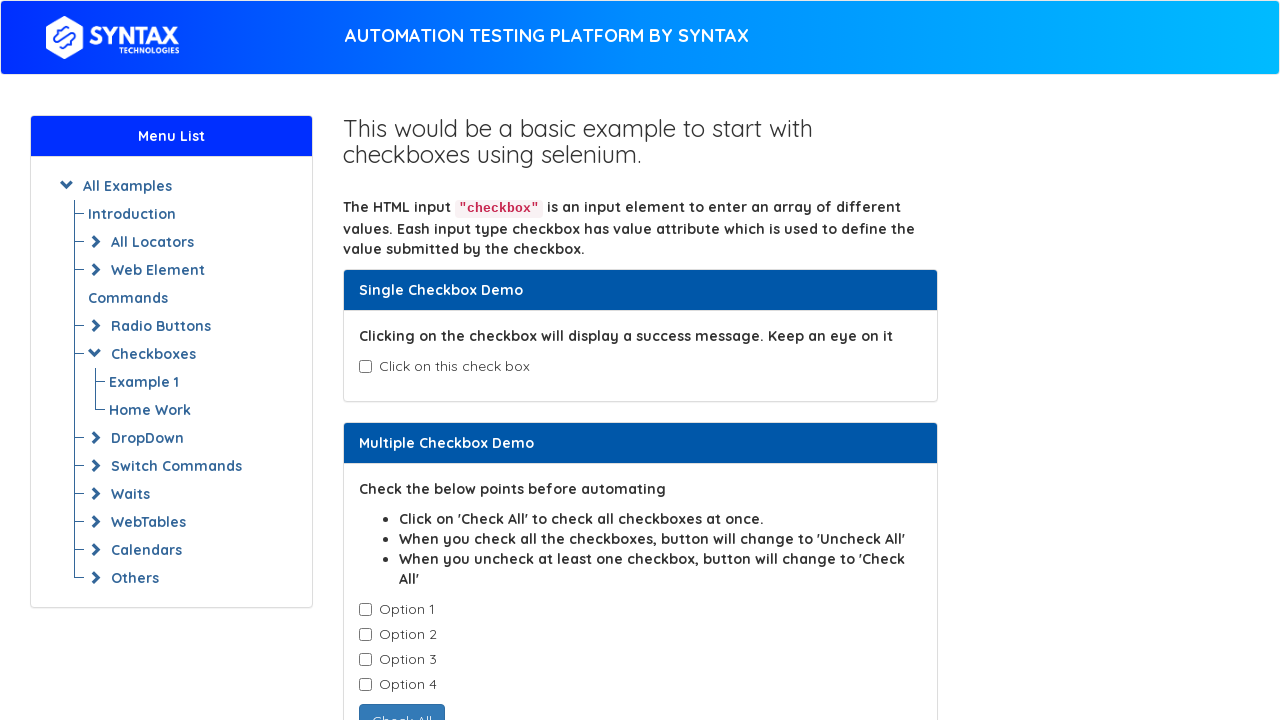

Located the first checkbox (Option-1)
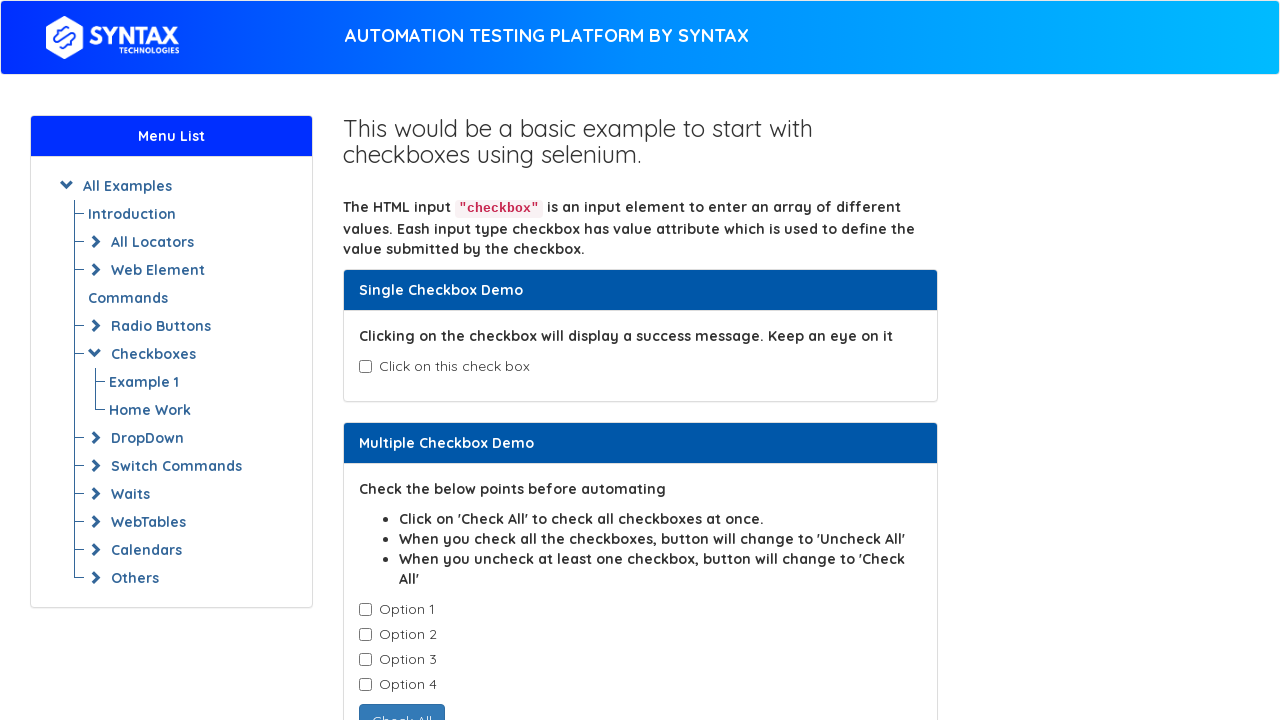

Checkbox was not selected, clicked to select it at (365, 610) on xpath=//*[@value='Option-1']
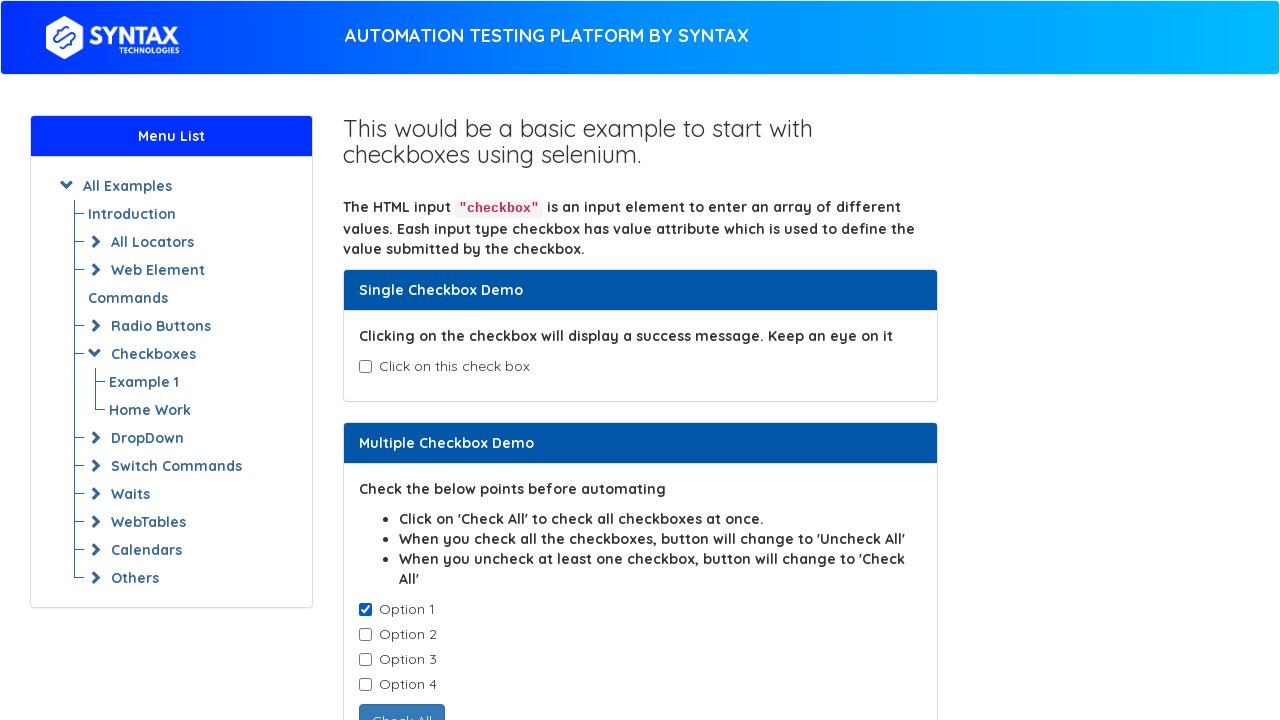

Waited 2 seconds to observe the result
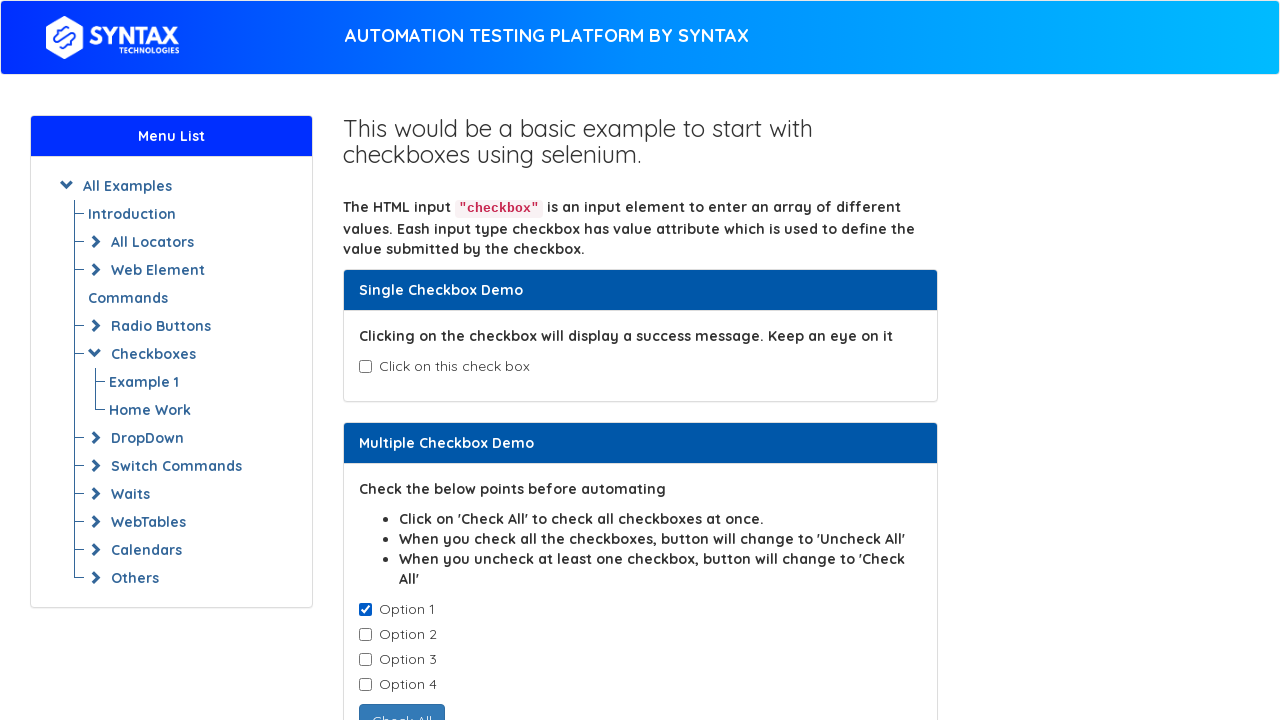

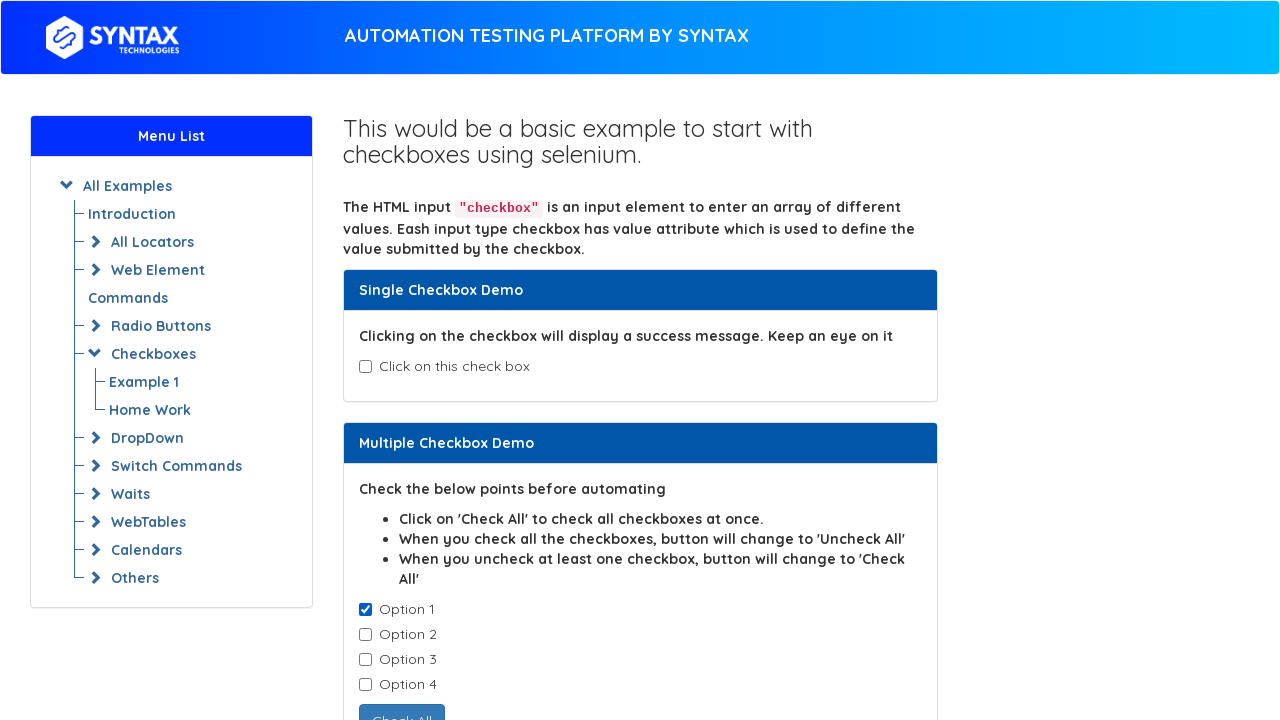